Tests a registration form by filling in first name, last name, and email fields, submitting the form, and verifying the success message appears.

Starting URL: http://suninjuly.github.io/registration1.html

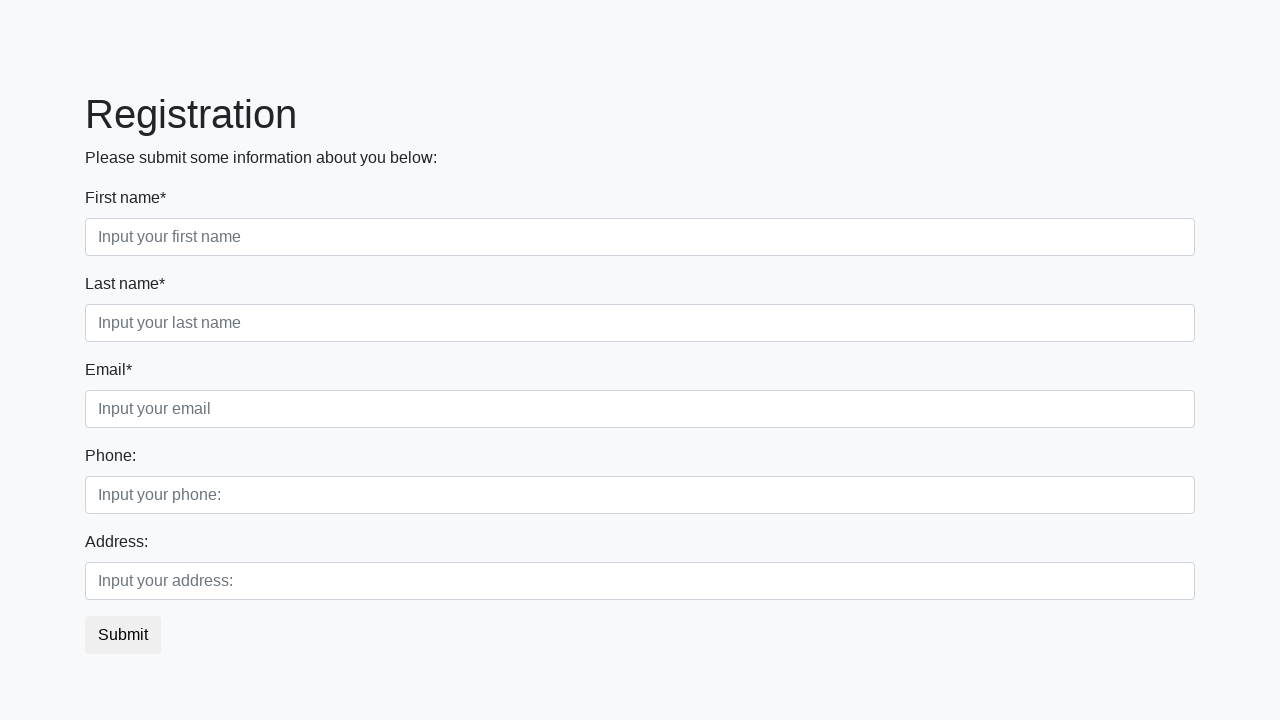

Filled first name field with 'Ivan' on .first_block .form-control.first
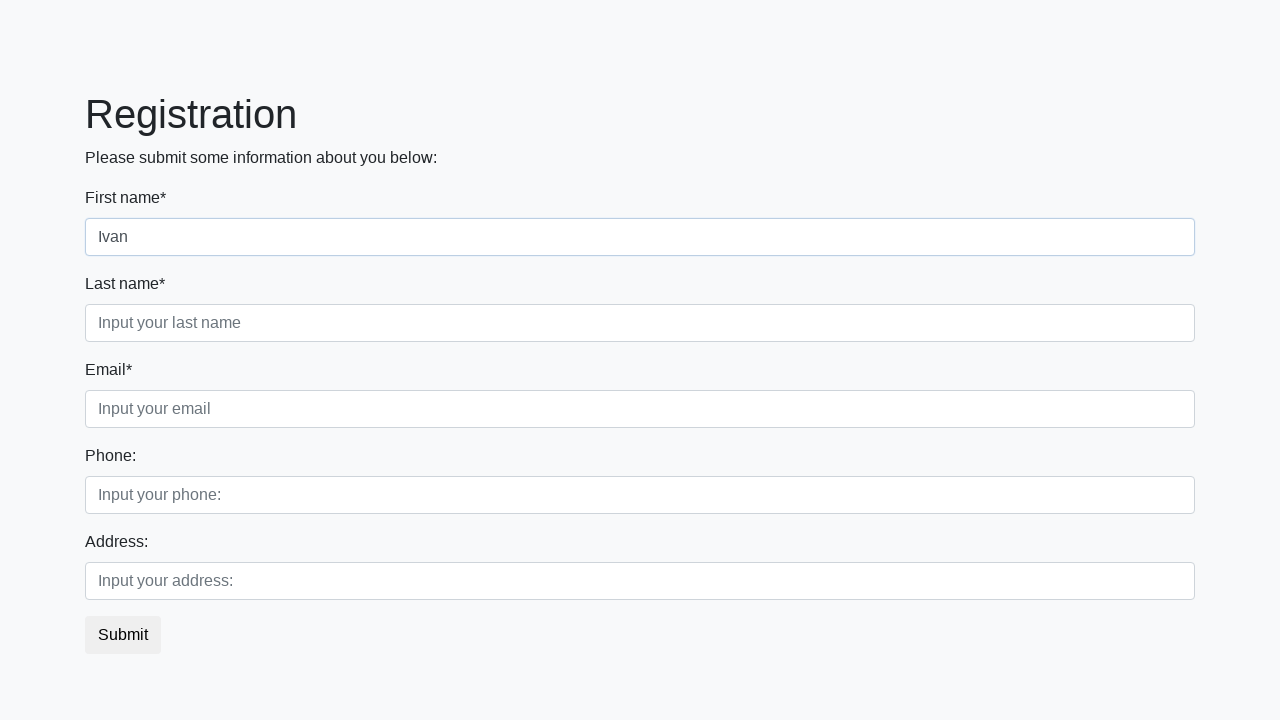

Filled last name field with 'Petrov' on .first_block .form-control.second
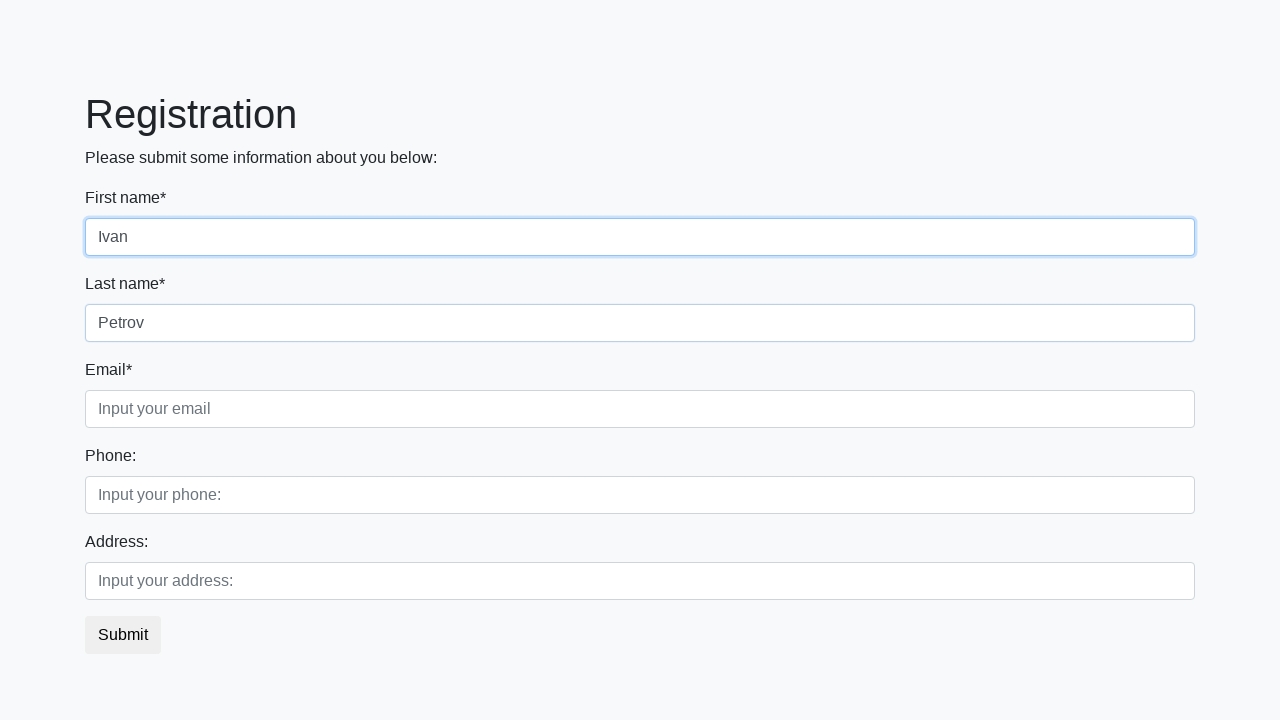

Filled email field with 'testuser@example.com' on .first_block .form-control.third
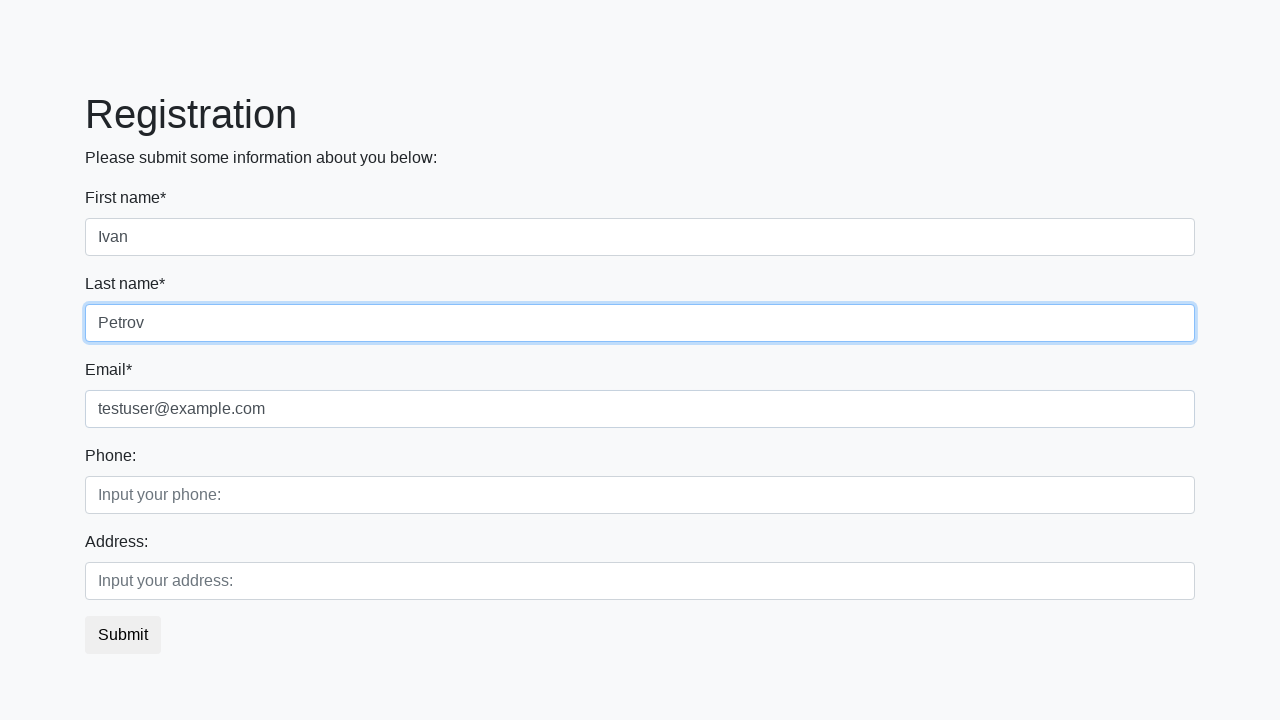

Clicked submit button to register at (123, 635) on button.btn
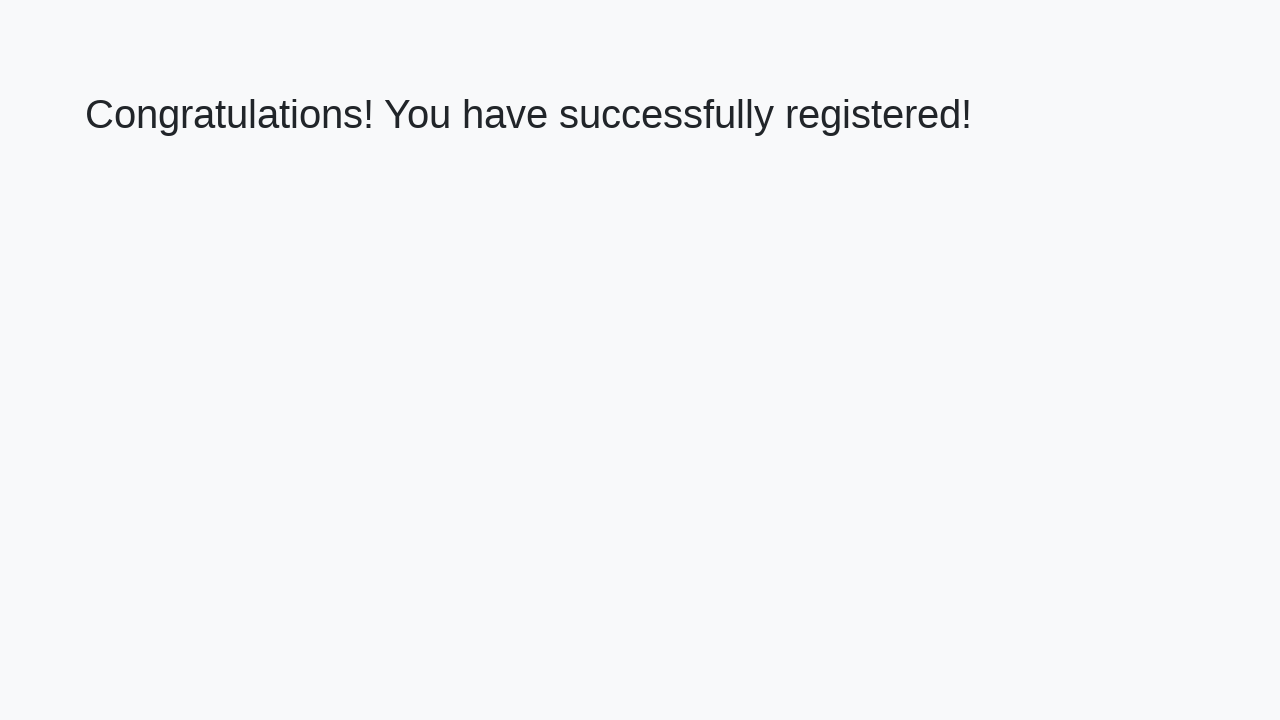

Success message heading loaded
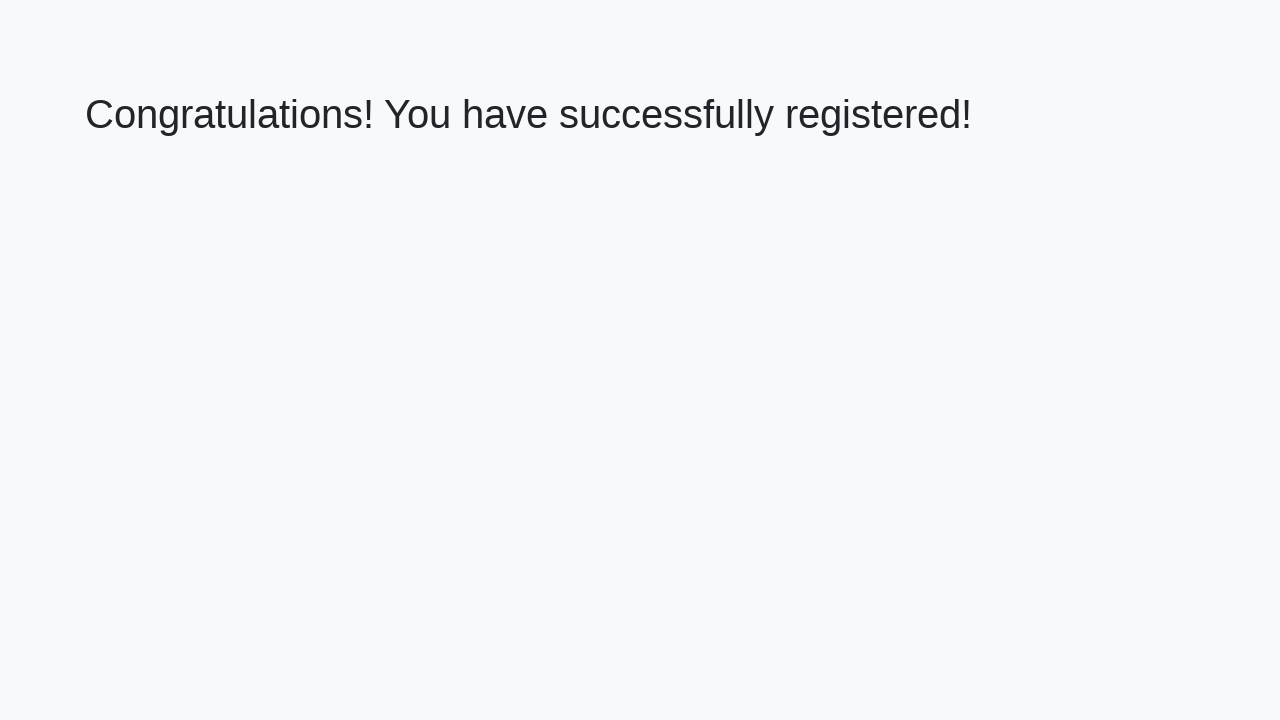

Retrieved success message text
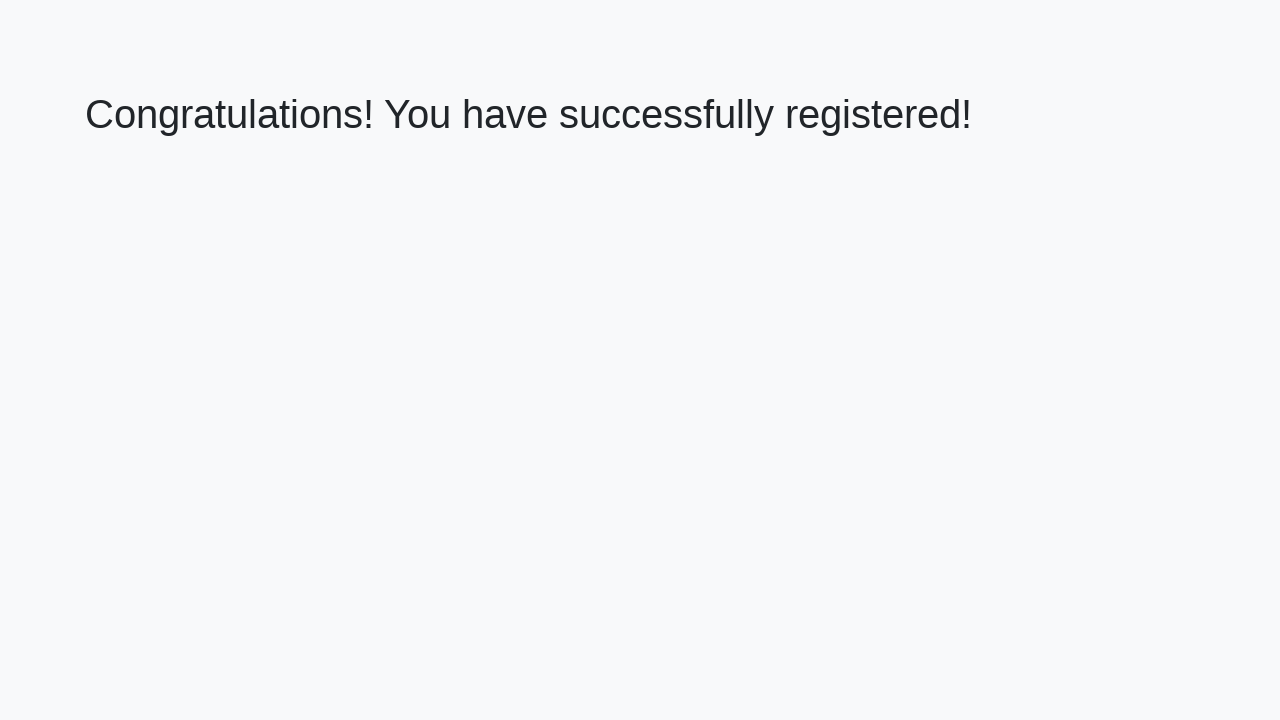

Verified success message matches expected text
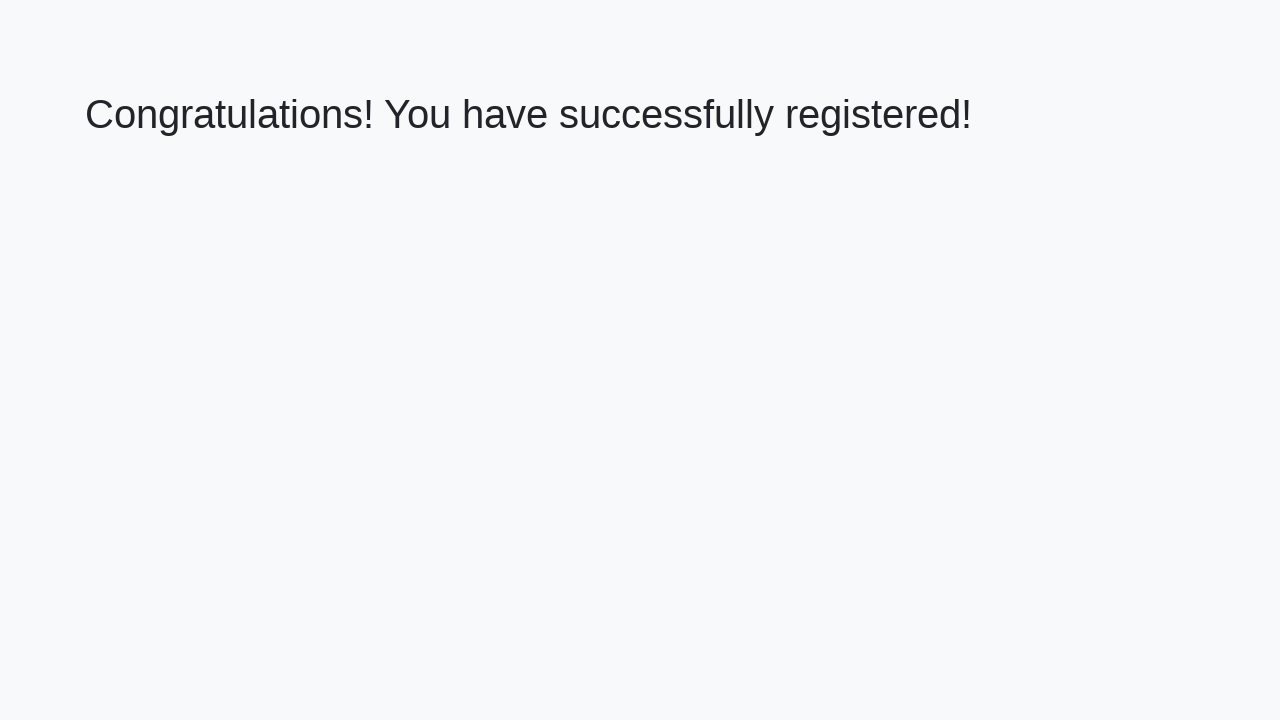

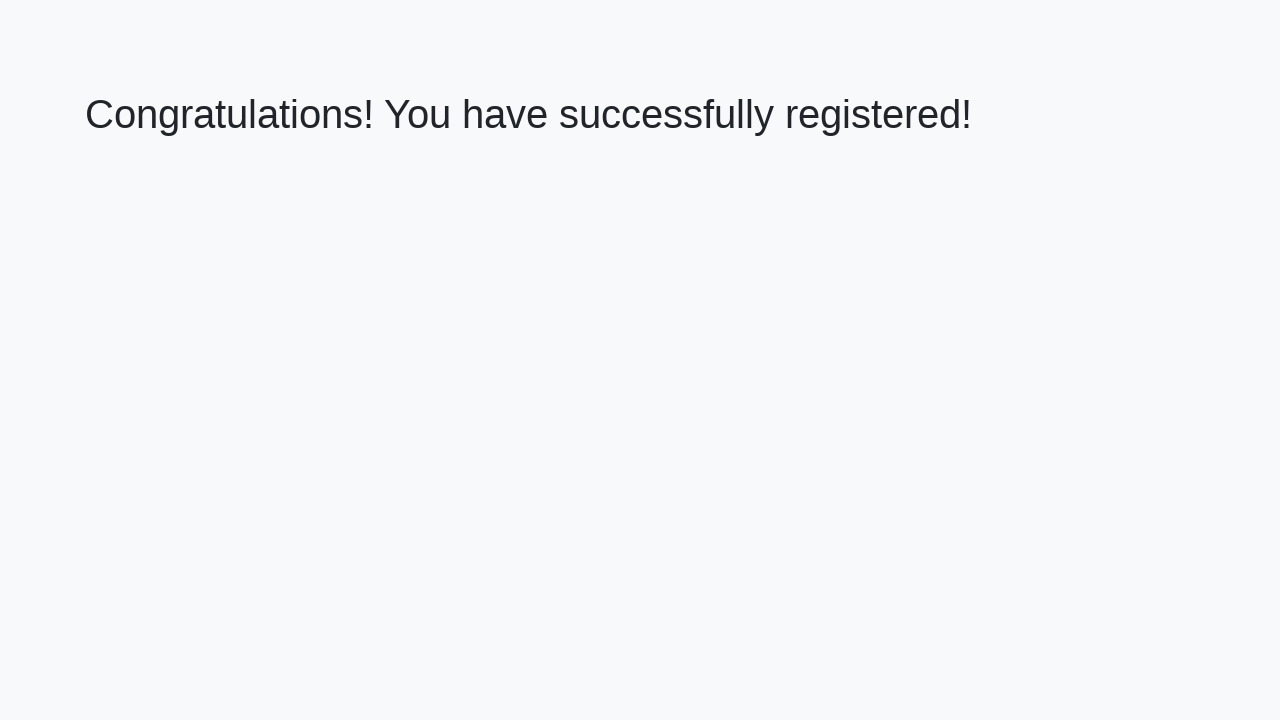